Navigates to the Ynet news website homepage and waits for it to load

Starting URL: https://www.ynet.co.il/

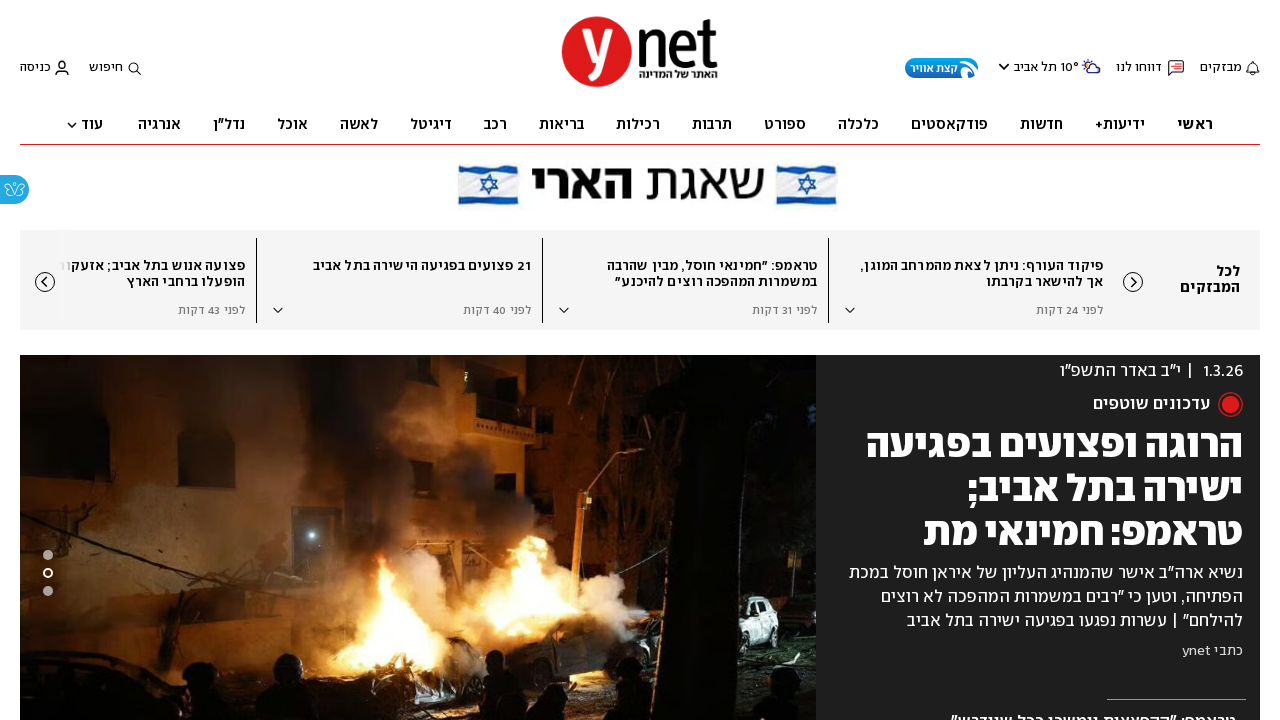

Ynet homepage DOM content loaded
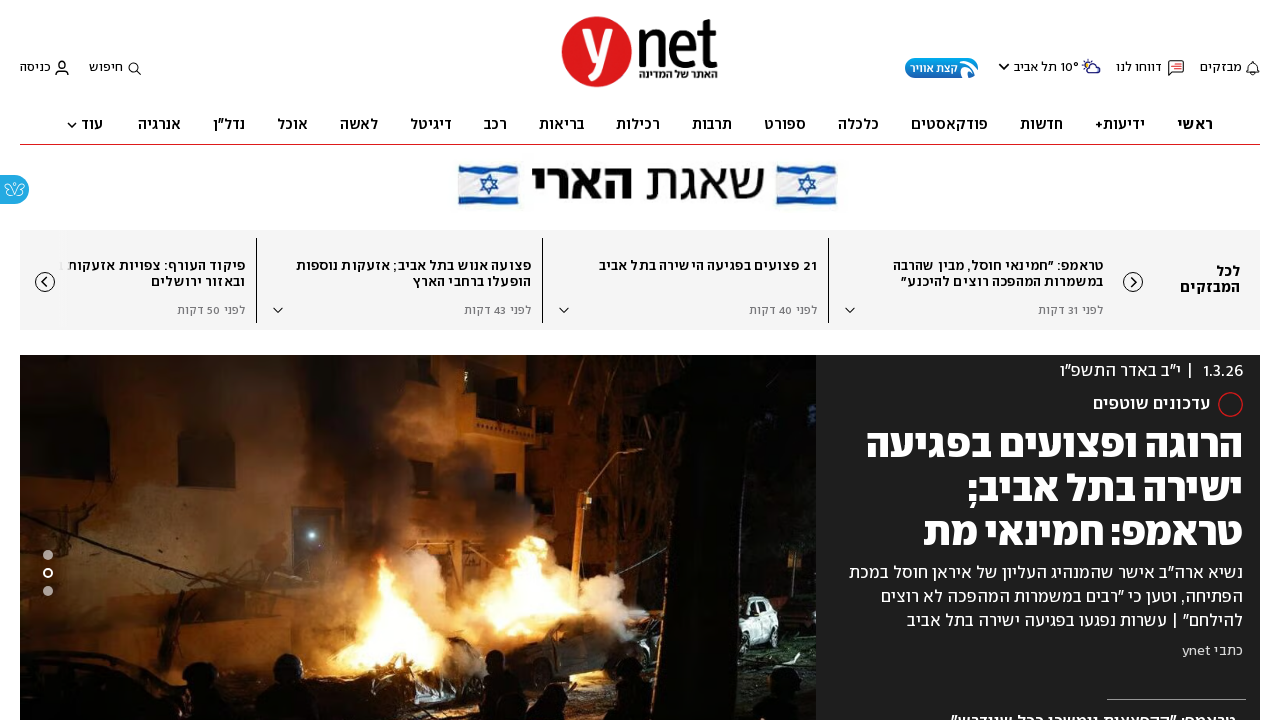

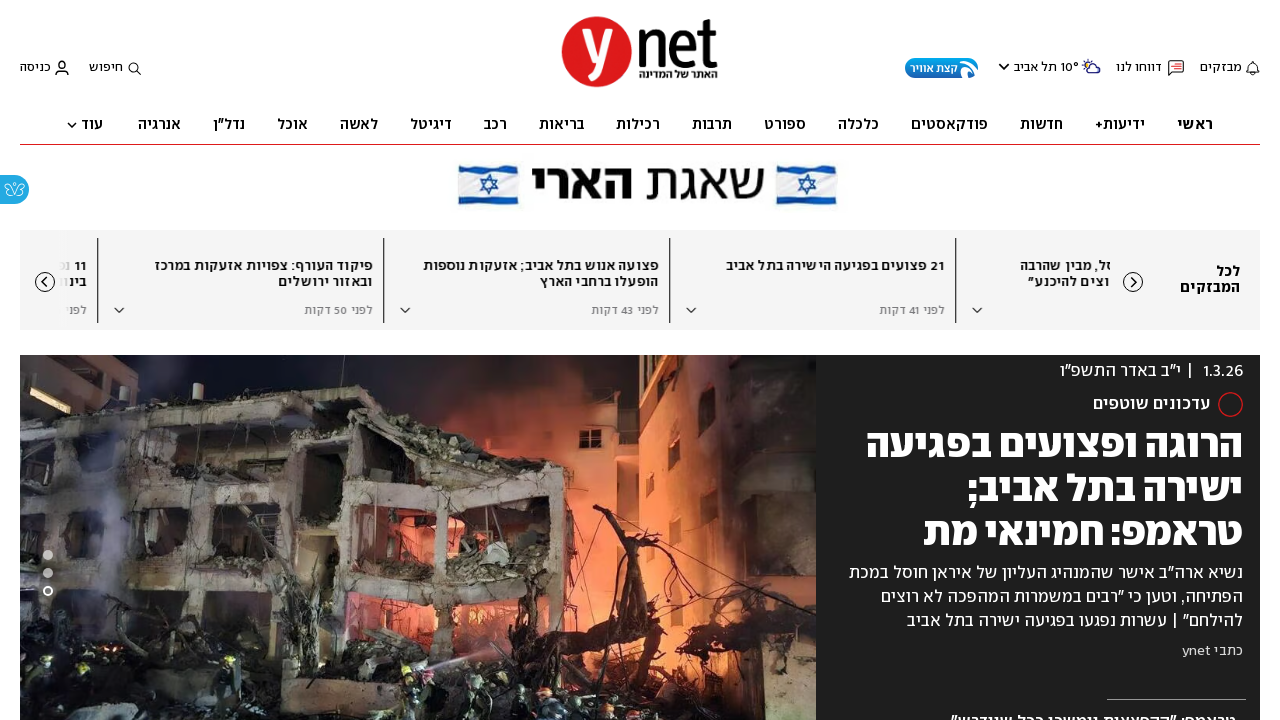